Navigates to the Fire-Boltt website homepage in a cross-browser compatible manner

Starting URL: https://www.fireboltt.com/

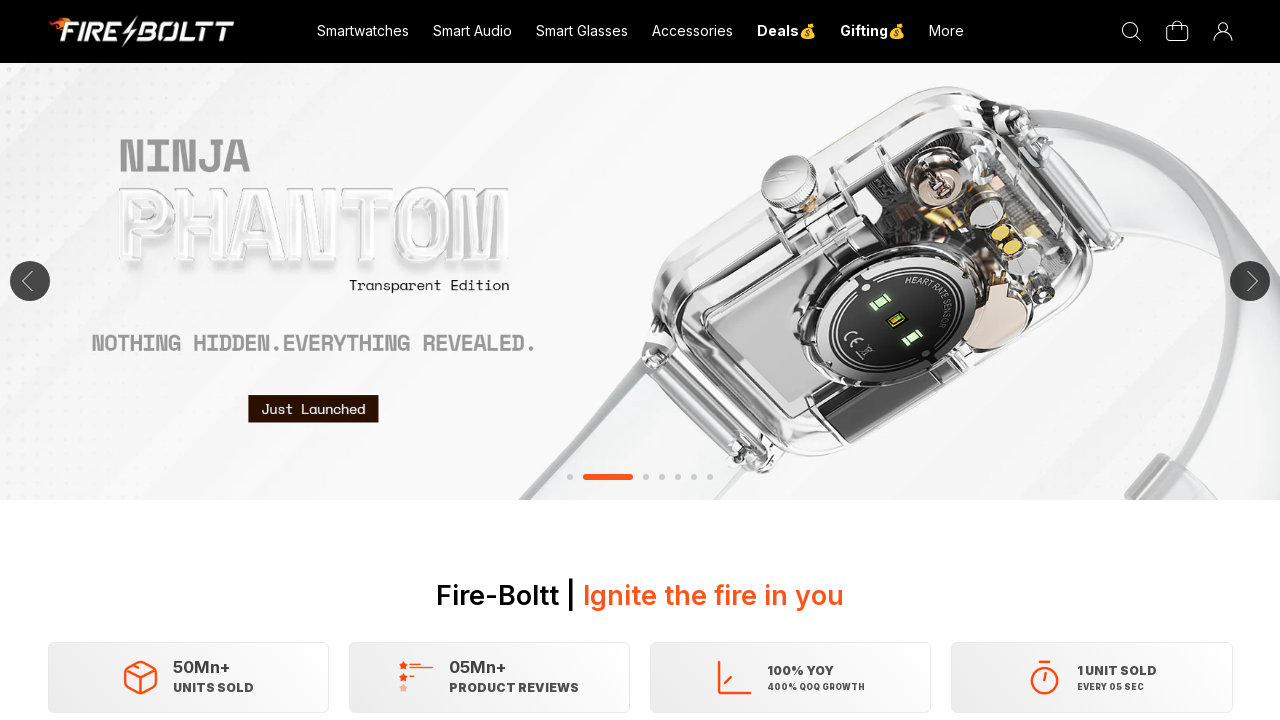

Waited for Fire-Boltt homepage to fully load (networkidle state)
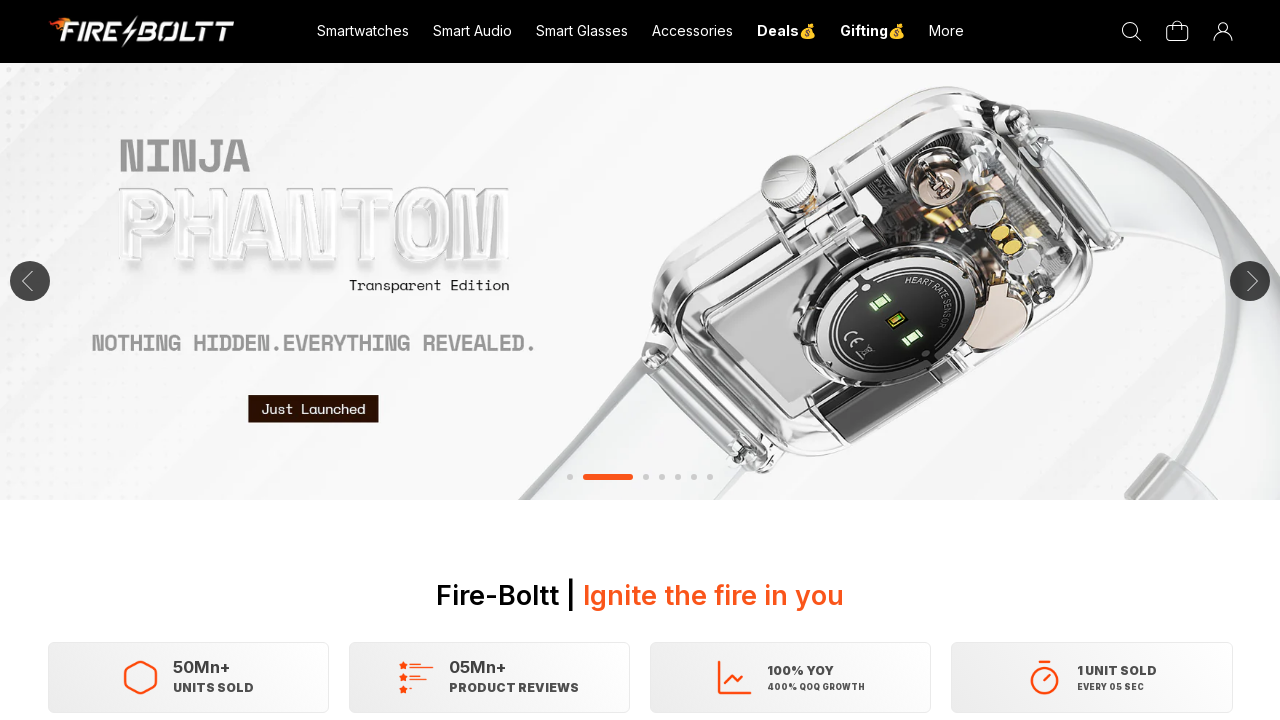

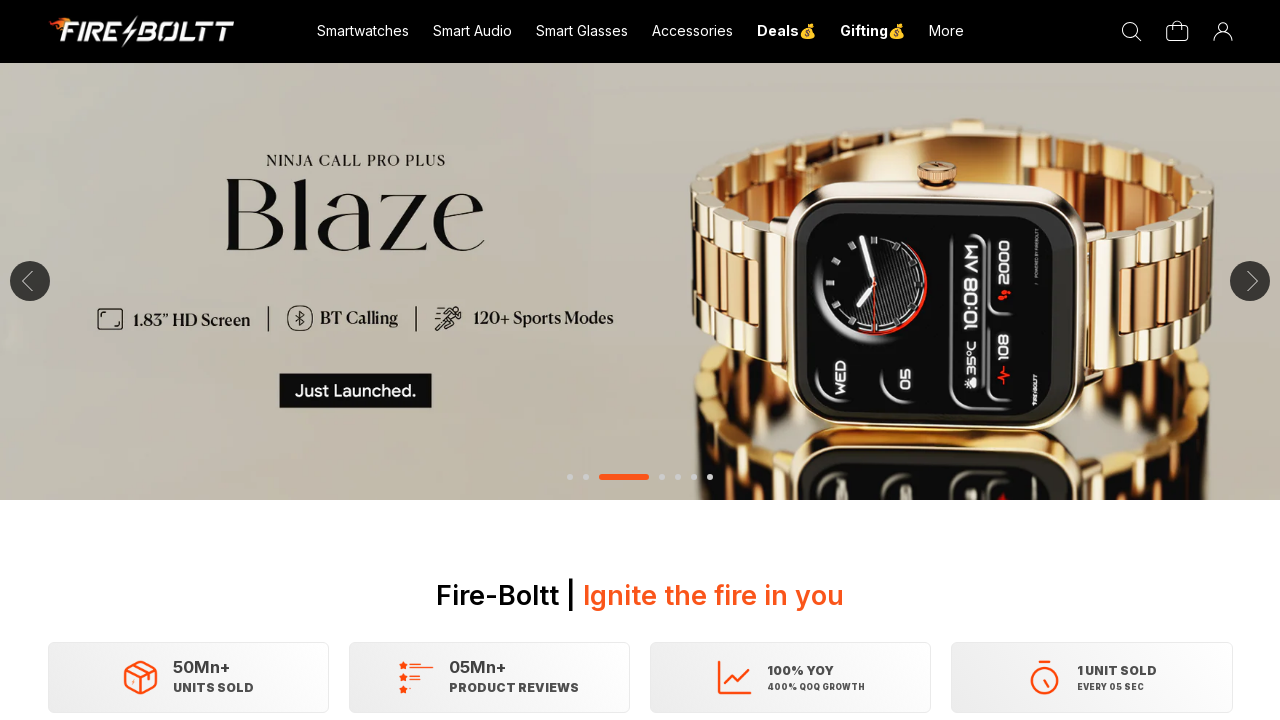